Verifies that the YouTube page title matches the expected value

Starting URL: https://www.youtube.com/

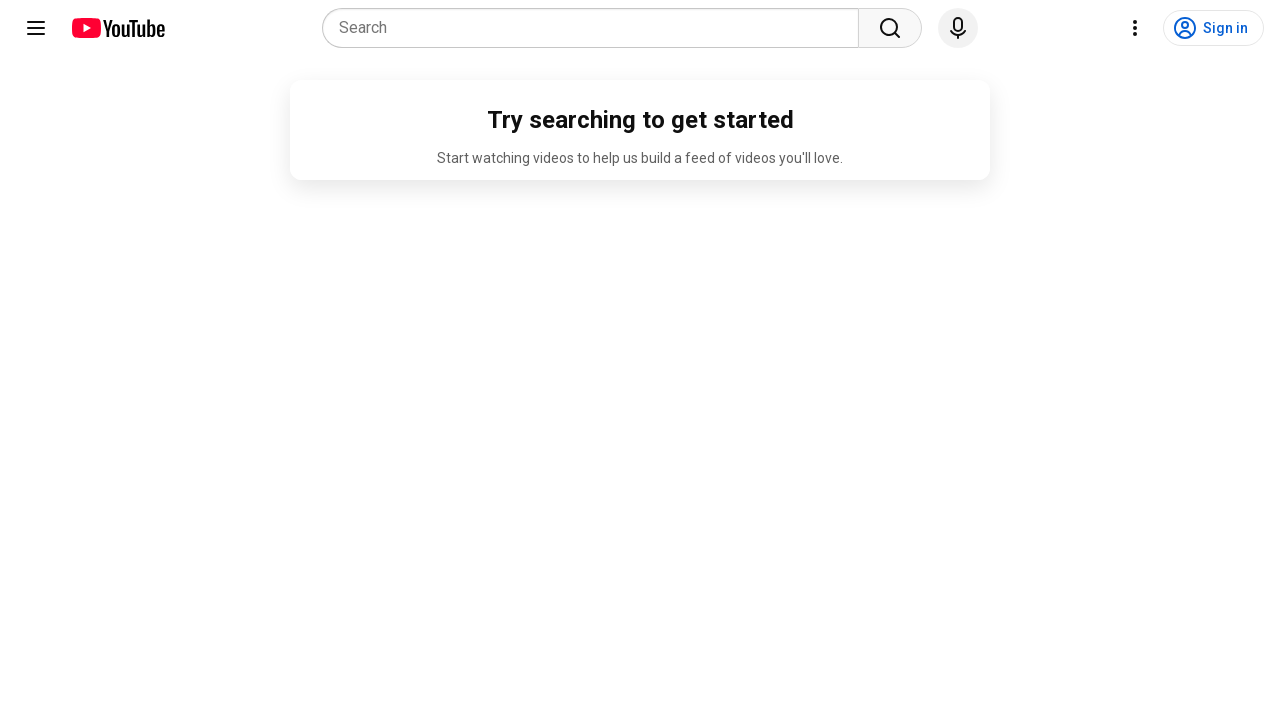

Navigated to YouTube homepage
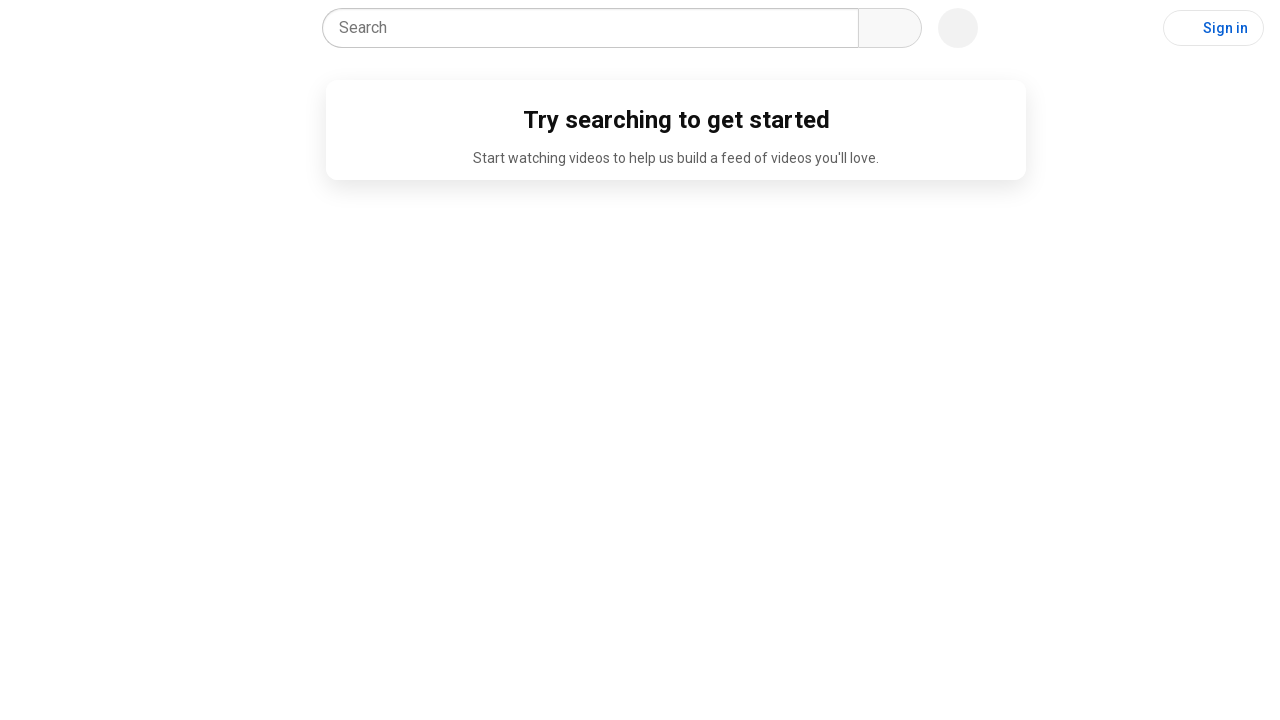

Retrieved page title
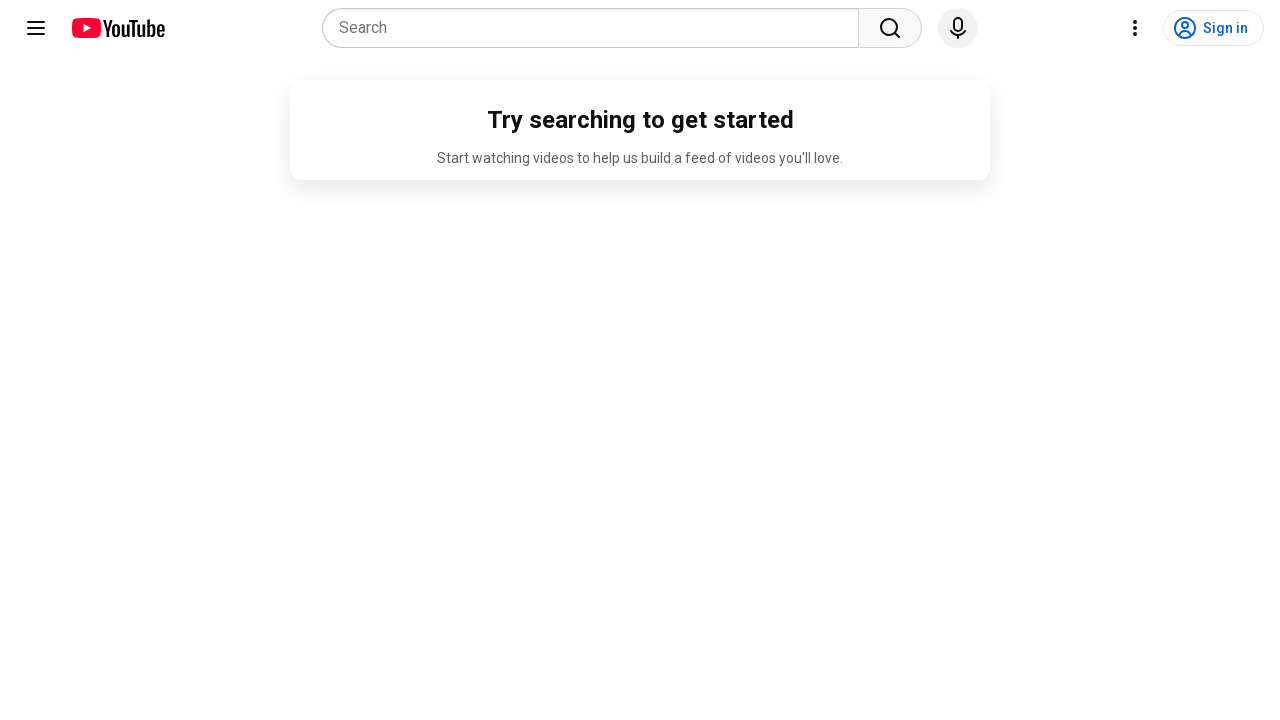

Verified page title matches 'YouTube'
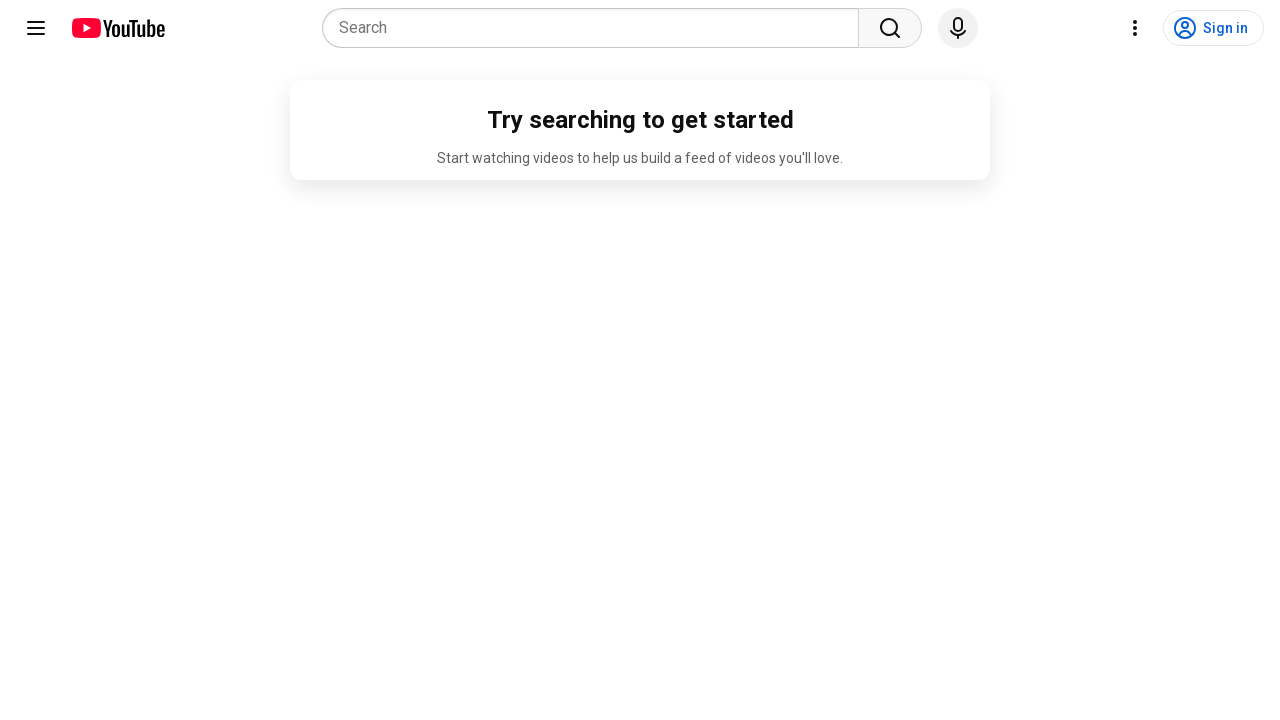

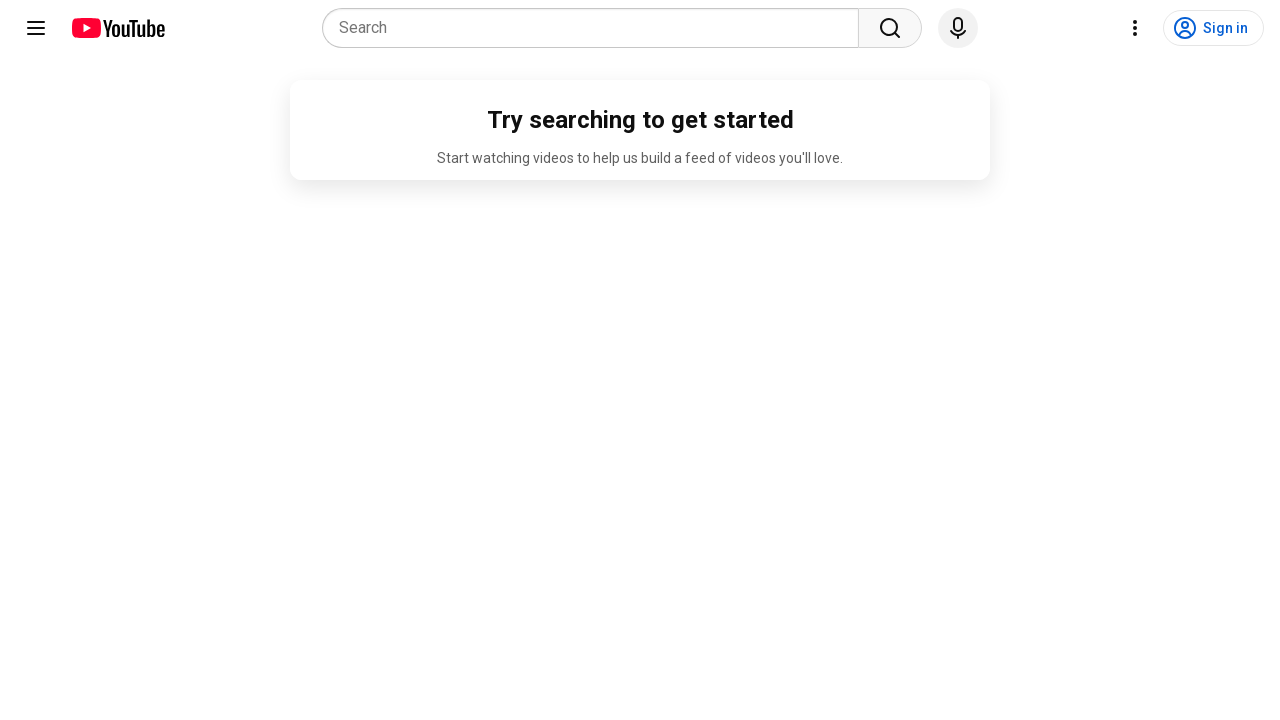